Tests dropdown menu button functionality by clicking it using two different methods - direct click and JavaScript execution

Starting URL: https://cursoautomacao.netlify.app/

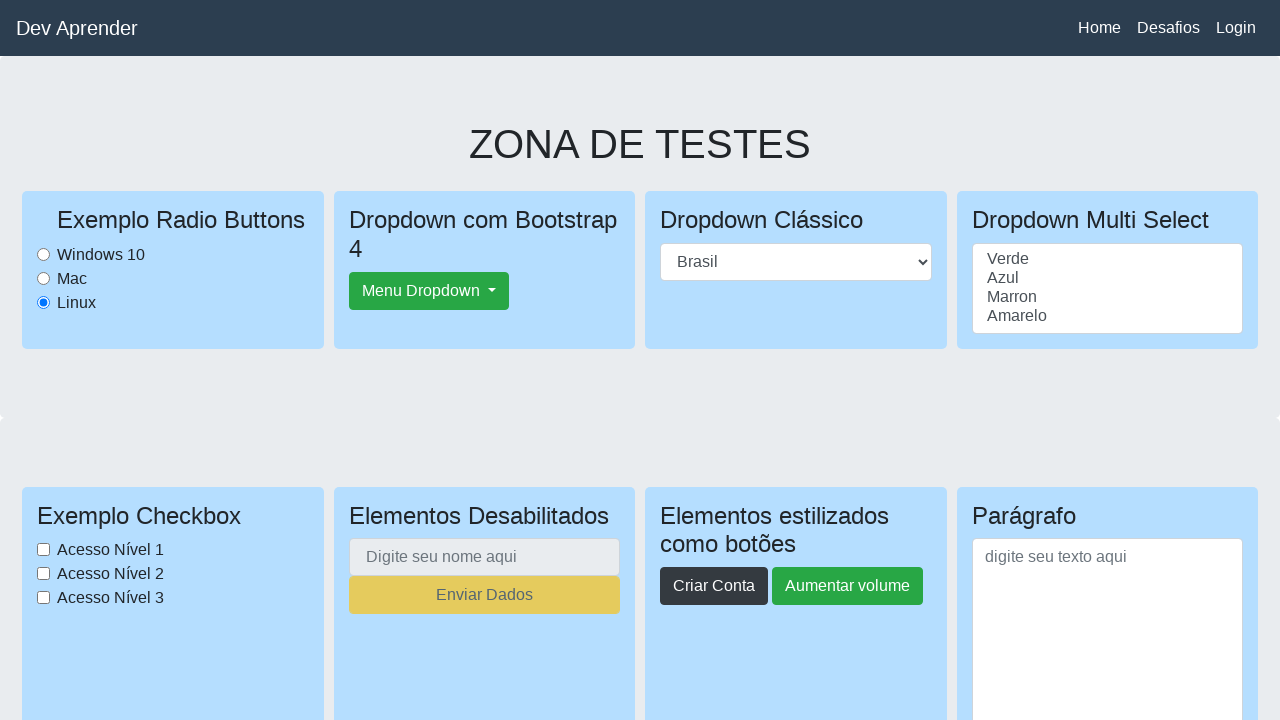

Clicked dropdown menu button using standard click method at (429, 291) on #dropdownMenuButton
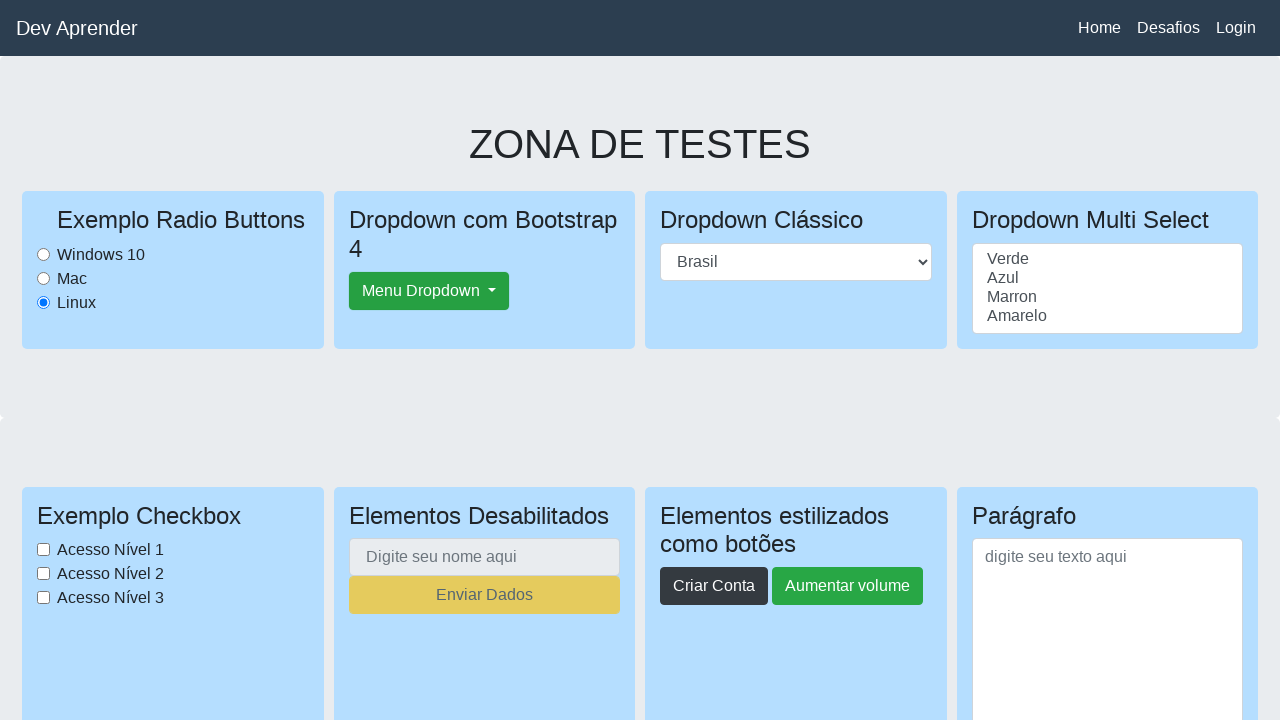

Clicked dropdown menu button using JavaScript execution
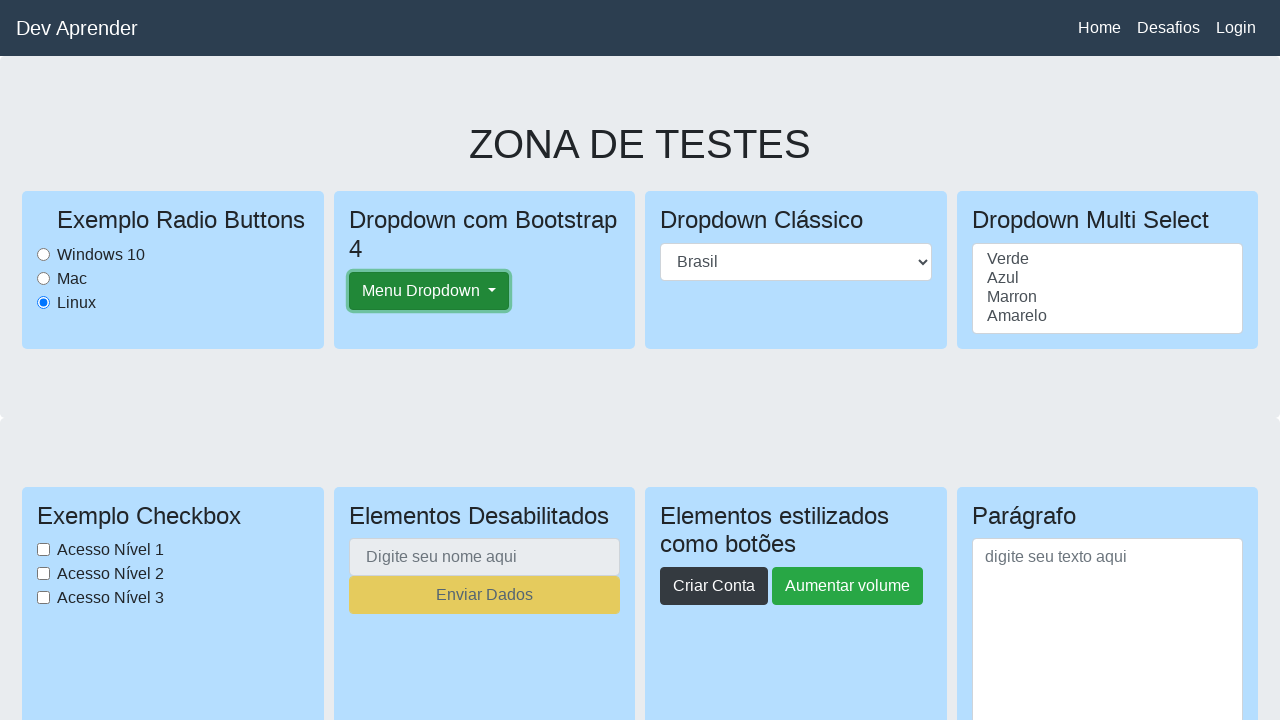

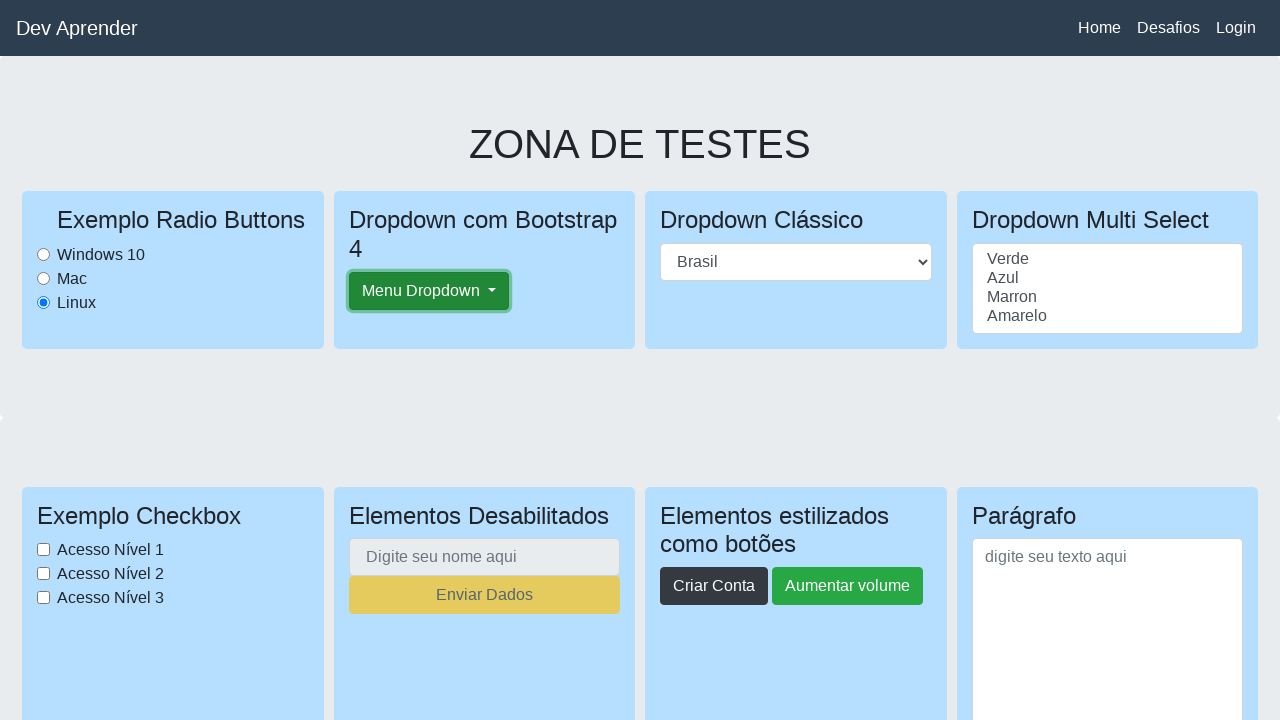